Navigates to SpiceJet website and verifies that various page elements (links, images, radio buttons, checkboxes, text inputs) are present on the page

Starting URL: https://www.spicejet.com/

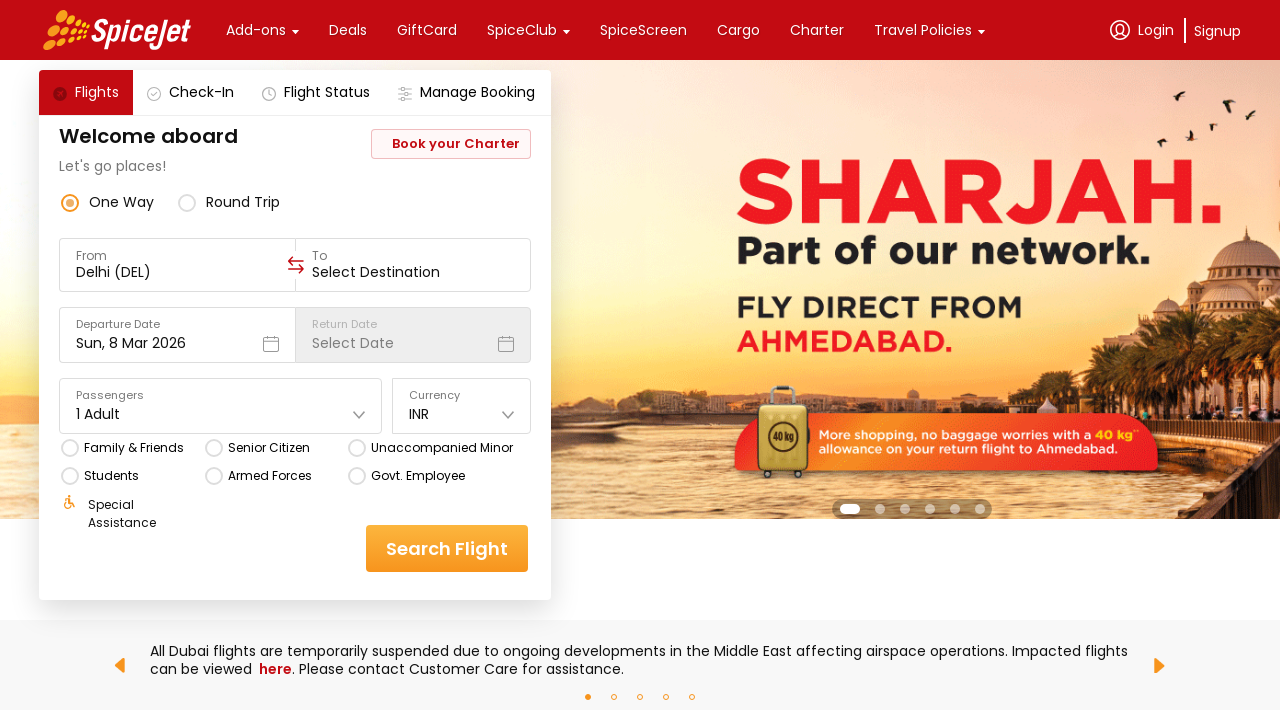

Waited for page to load (domcontentloaded)
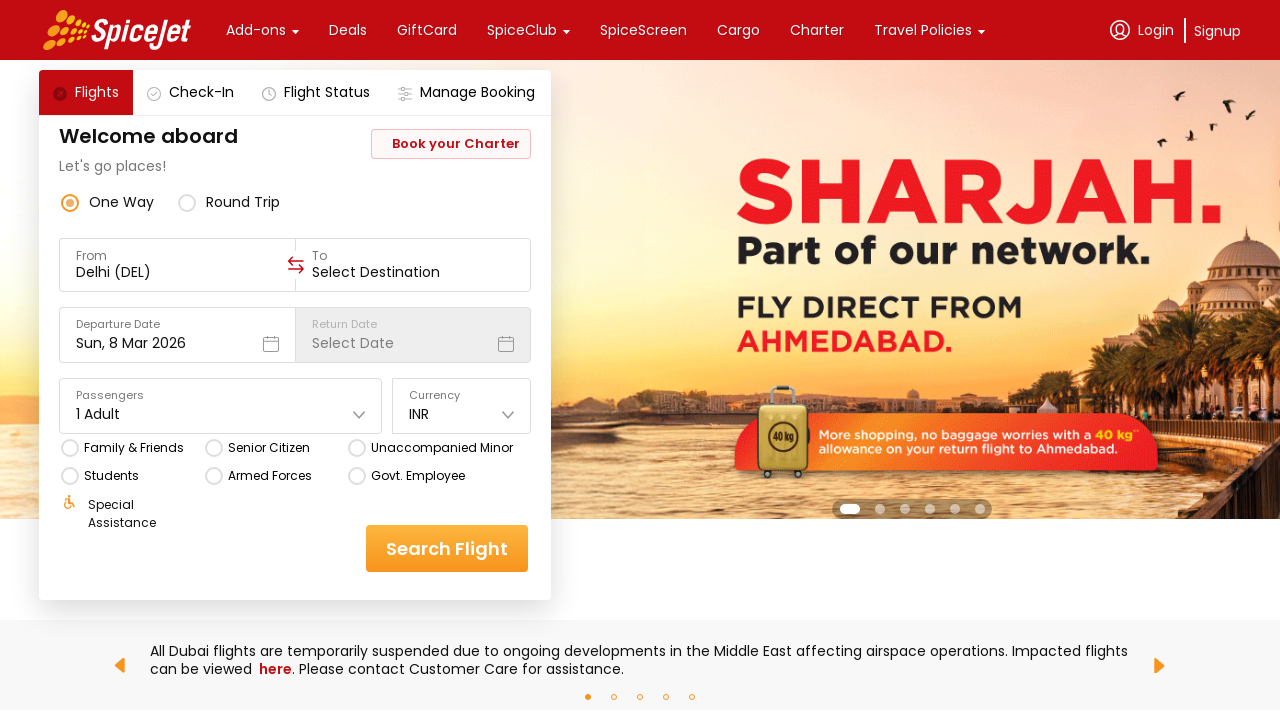

Verified links are present on the page
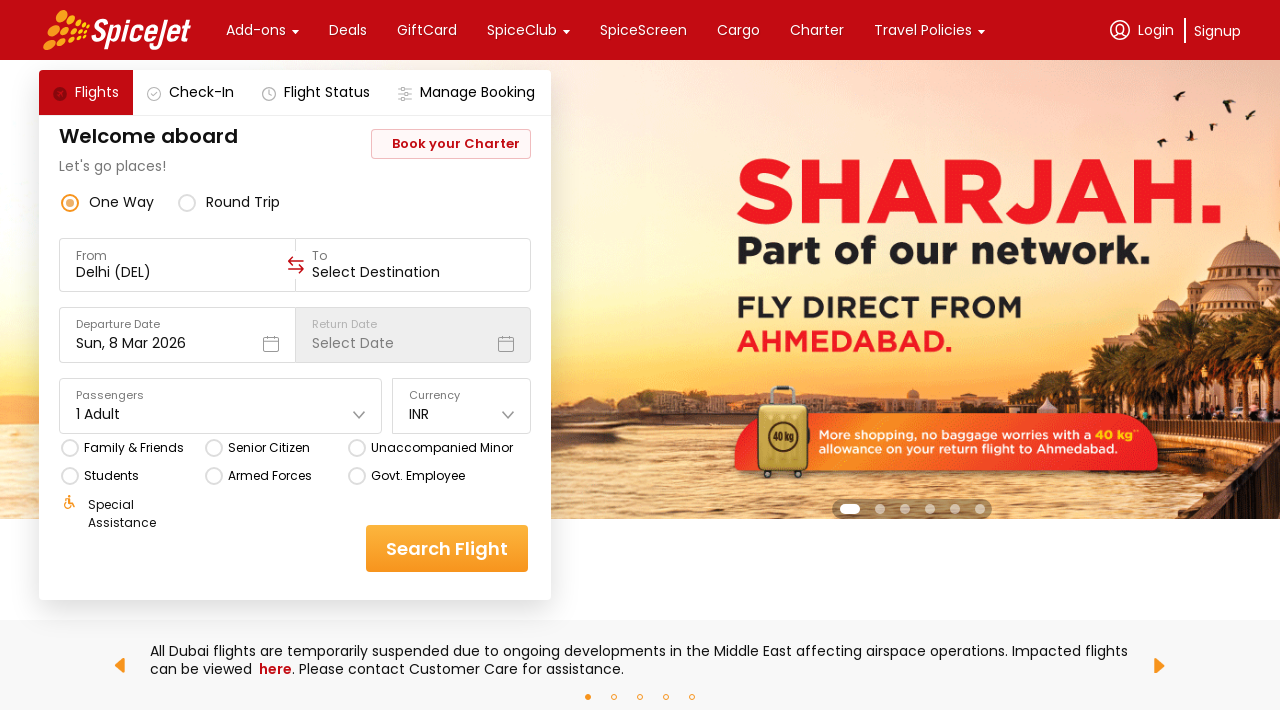

Verified images are present on the page
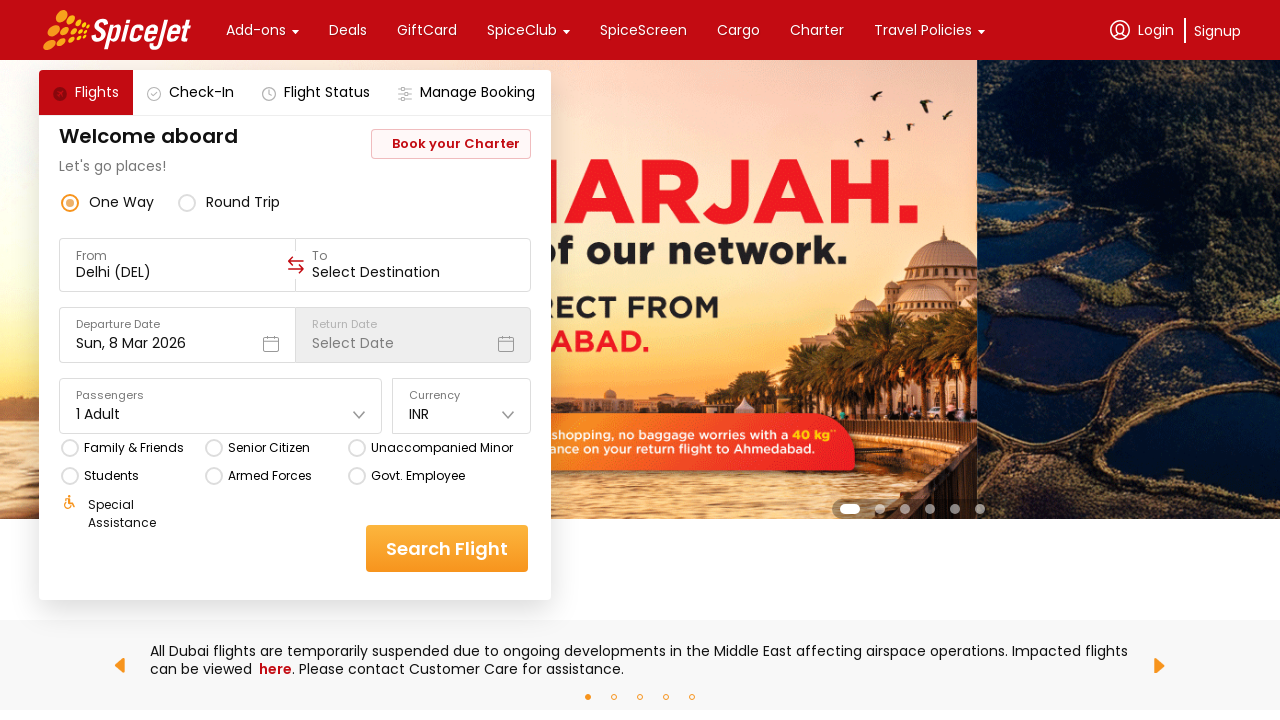

Verified text input fields are present on the page
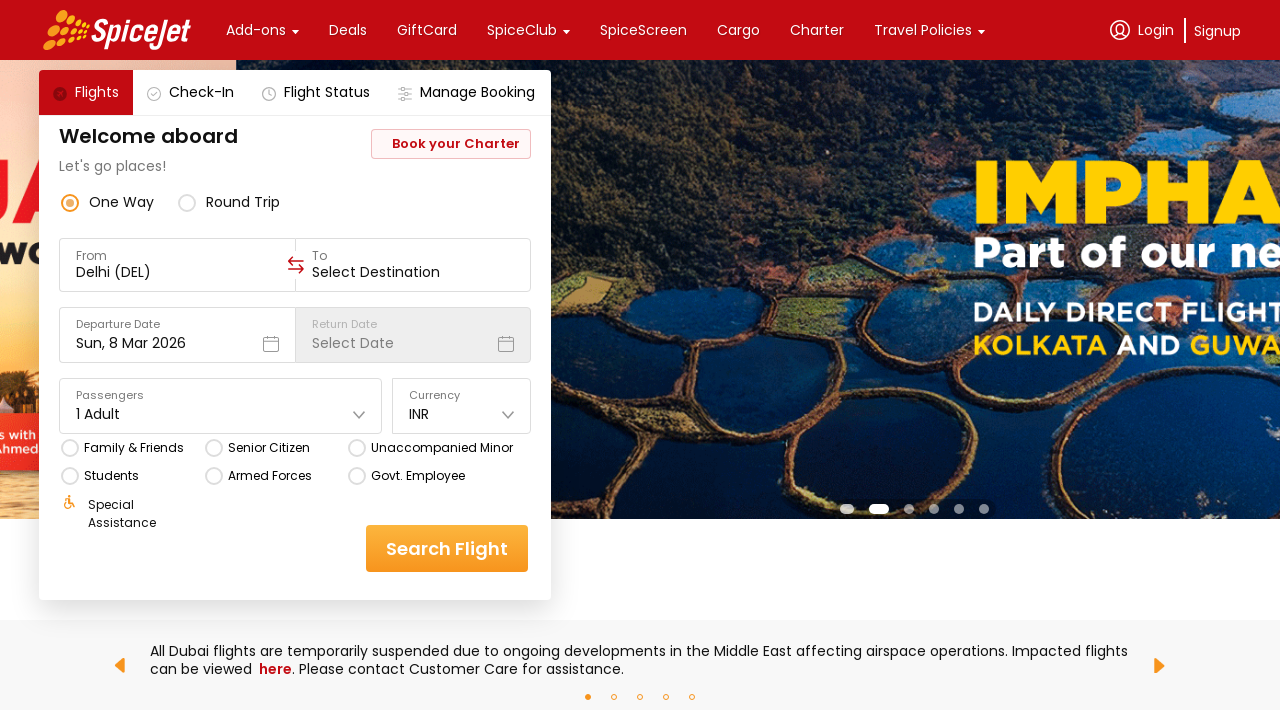

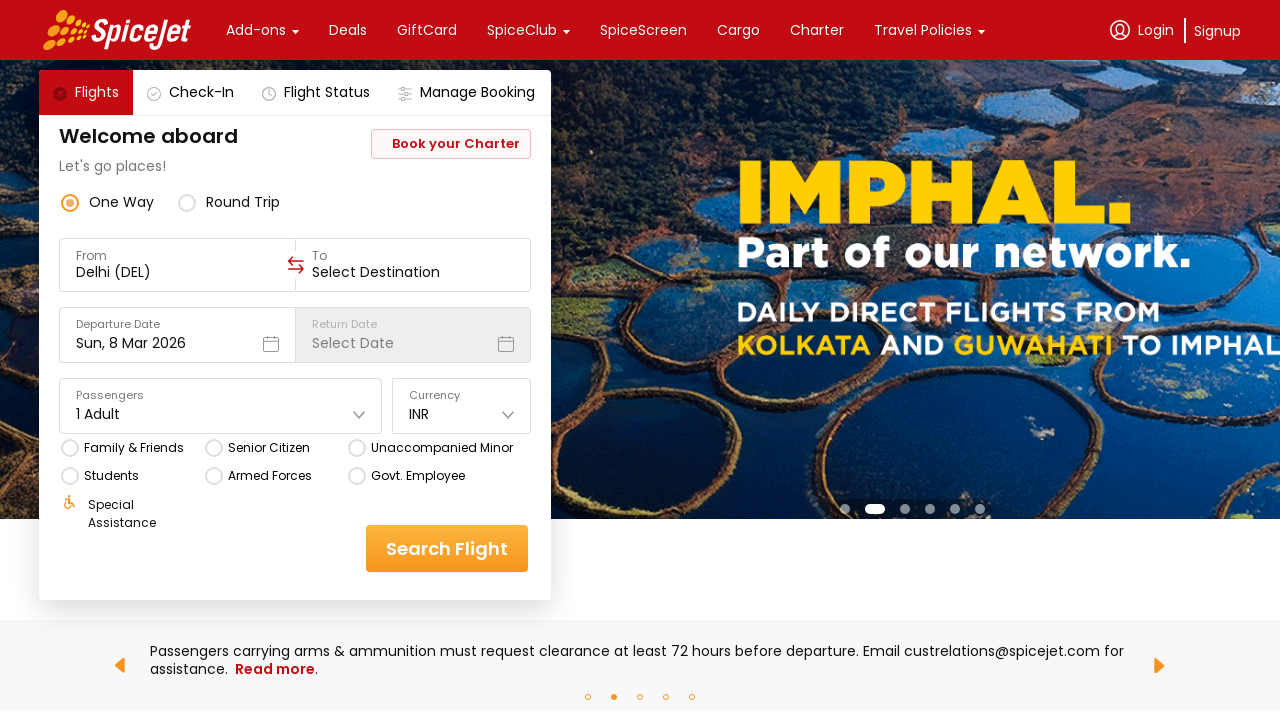